Tests sortable data tables by navigating to the data tables page and interacting with table elements to verify data extraction from rows, columns and cells

Starting URL: http://the-internet.herokuapp.com/

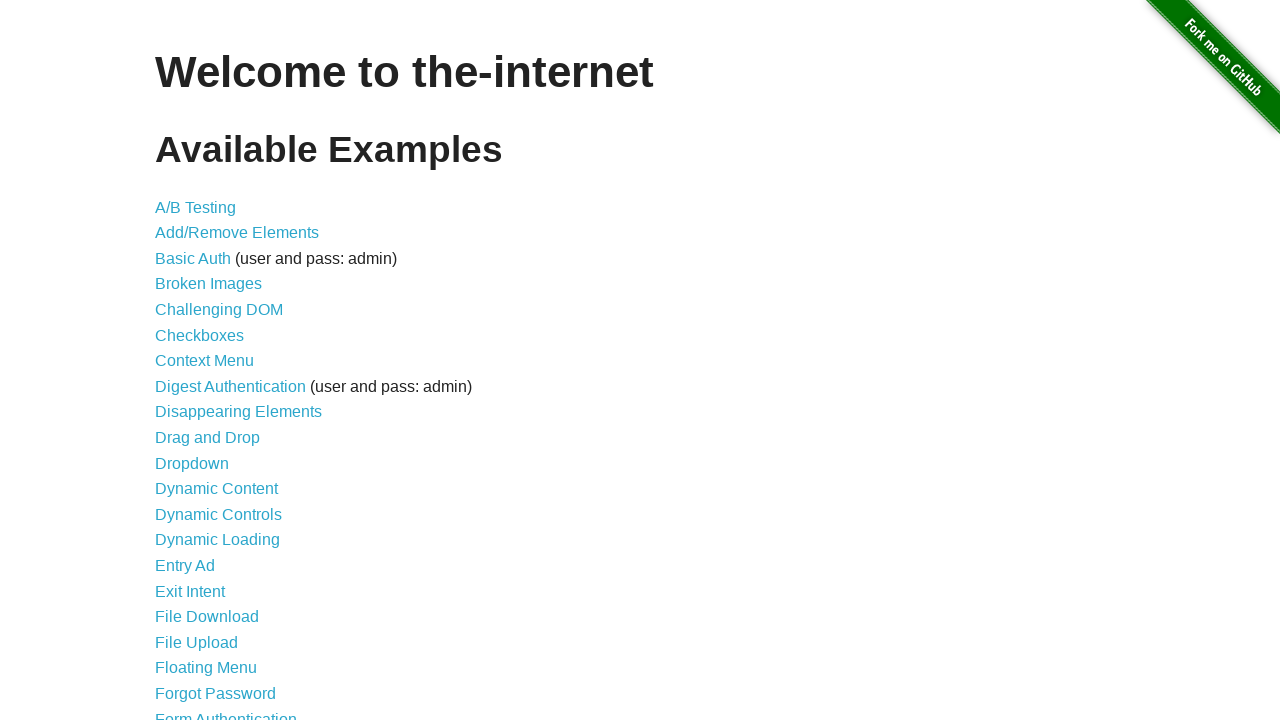

Clicked on Sortable Data Tables link at (230, 574) on text=Sortable Data Tables
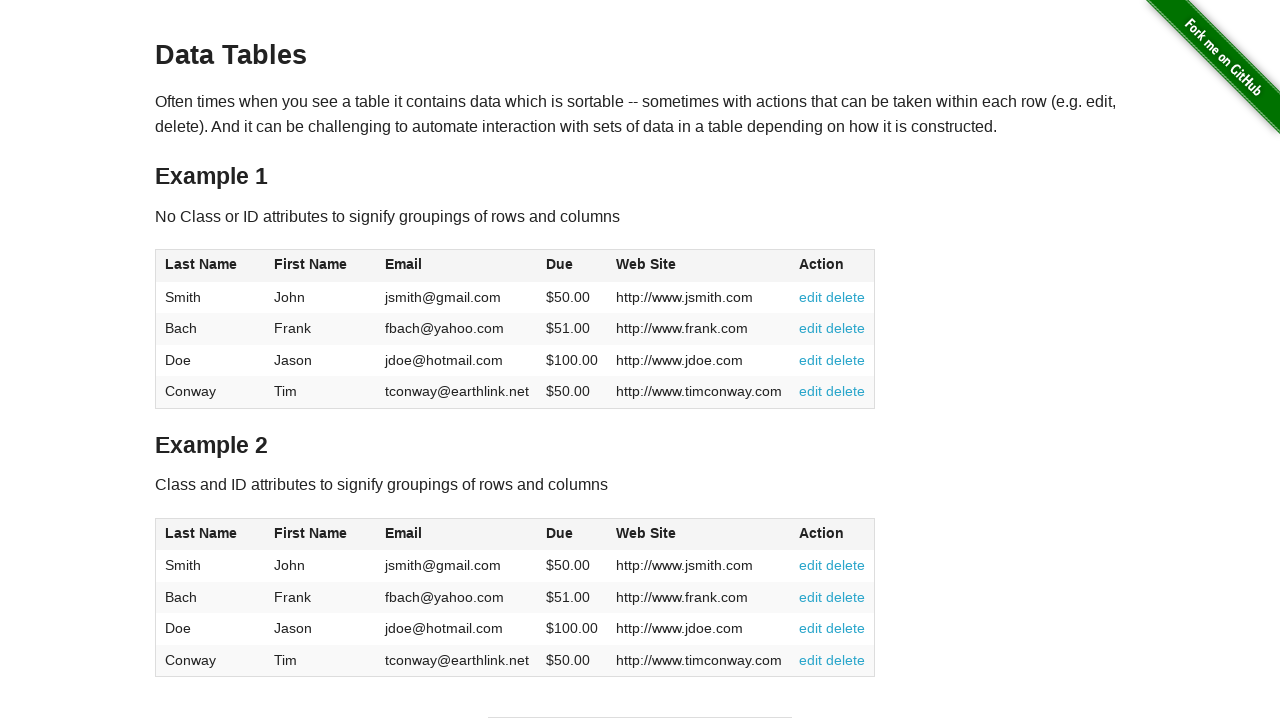

Table #table1 loaded successfully
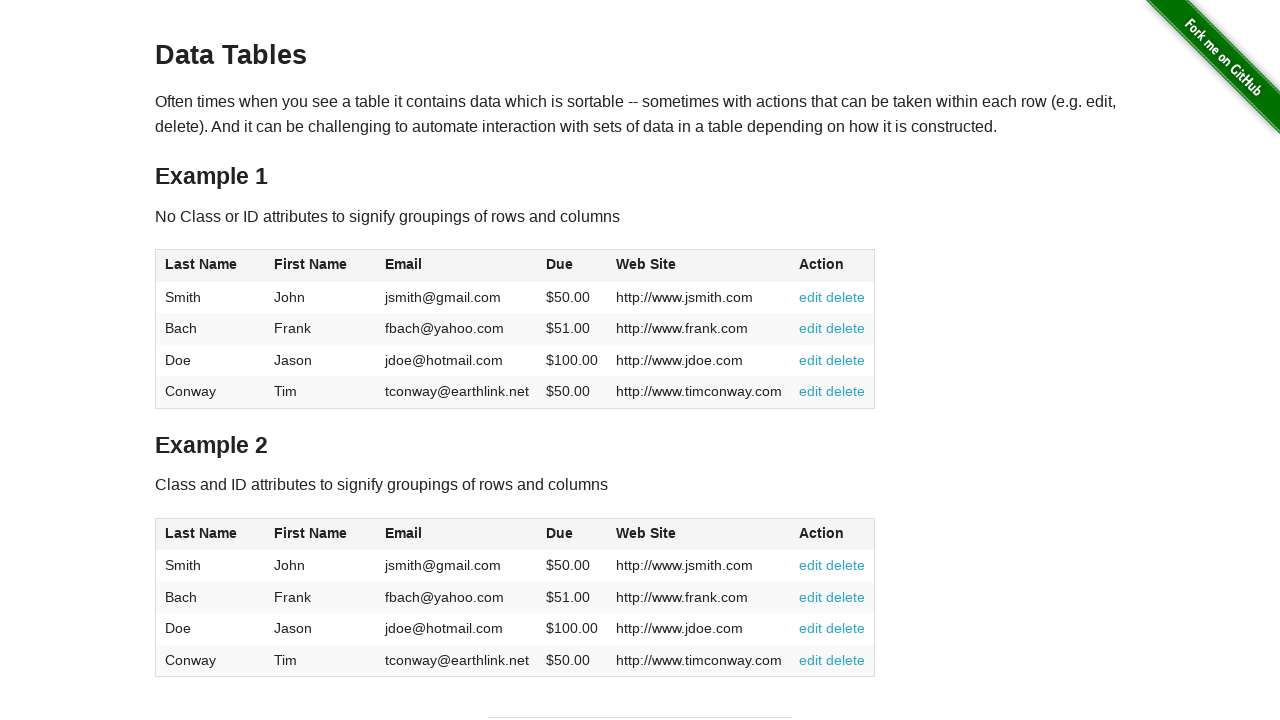

Extracted 6 cells from first row of table
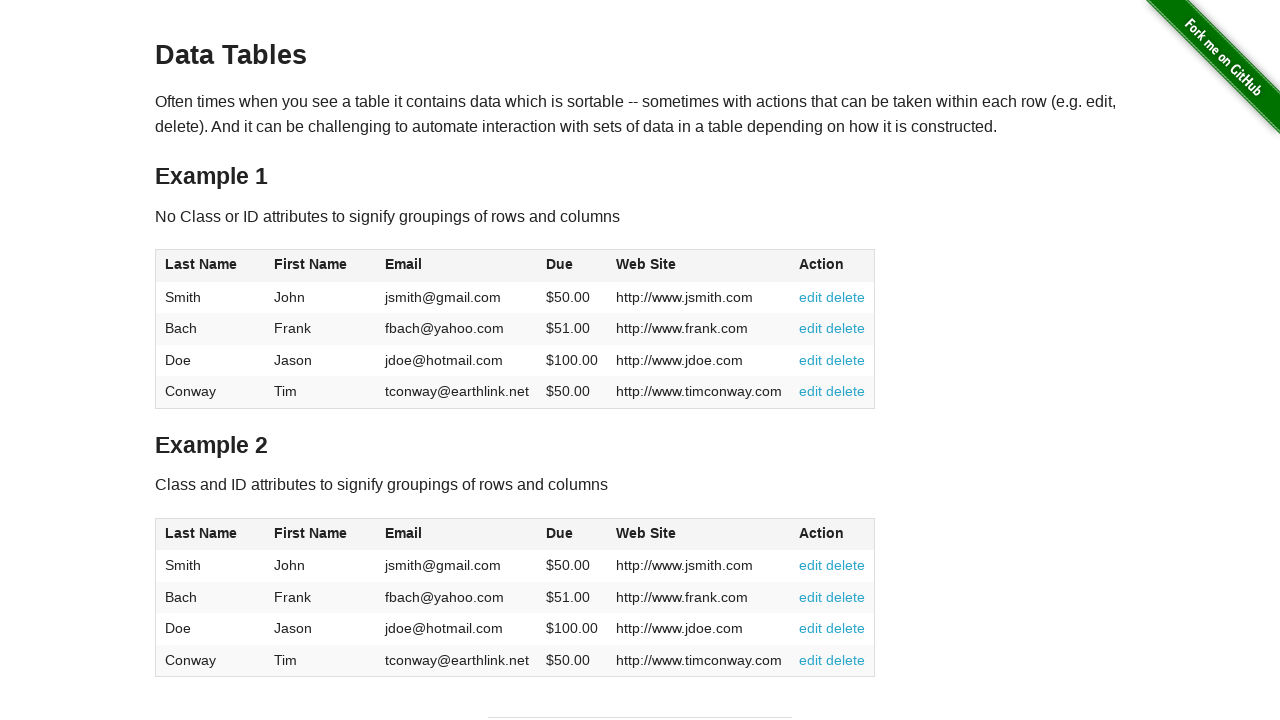

Extracted 24 total cells from table
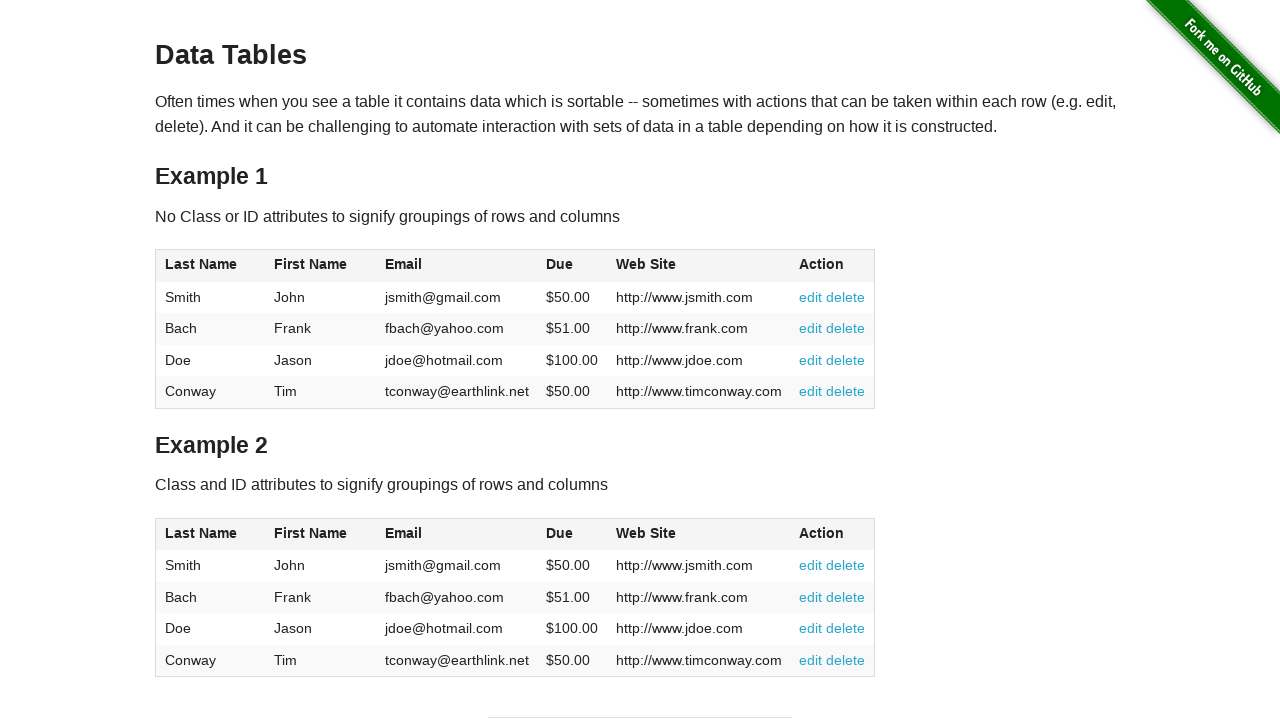

Extracted 4 cells from first column of table
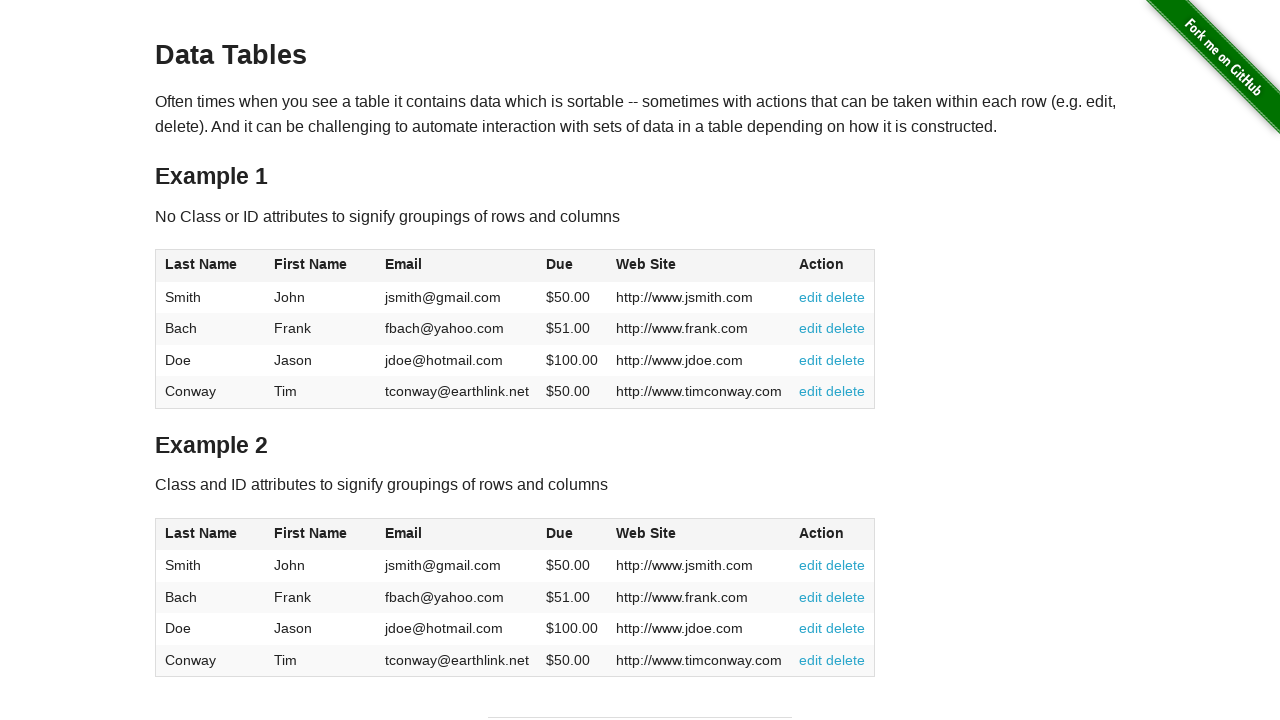

Located specific cell at row 1, column 1
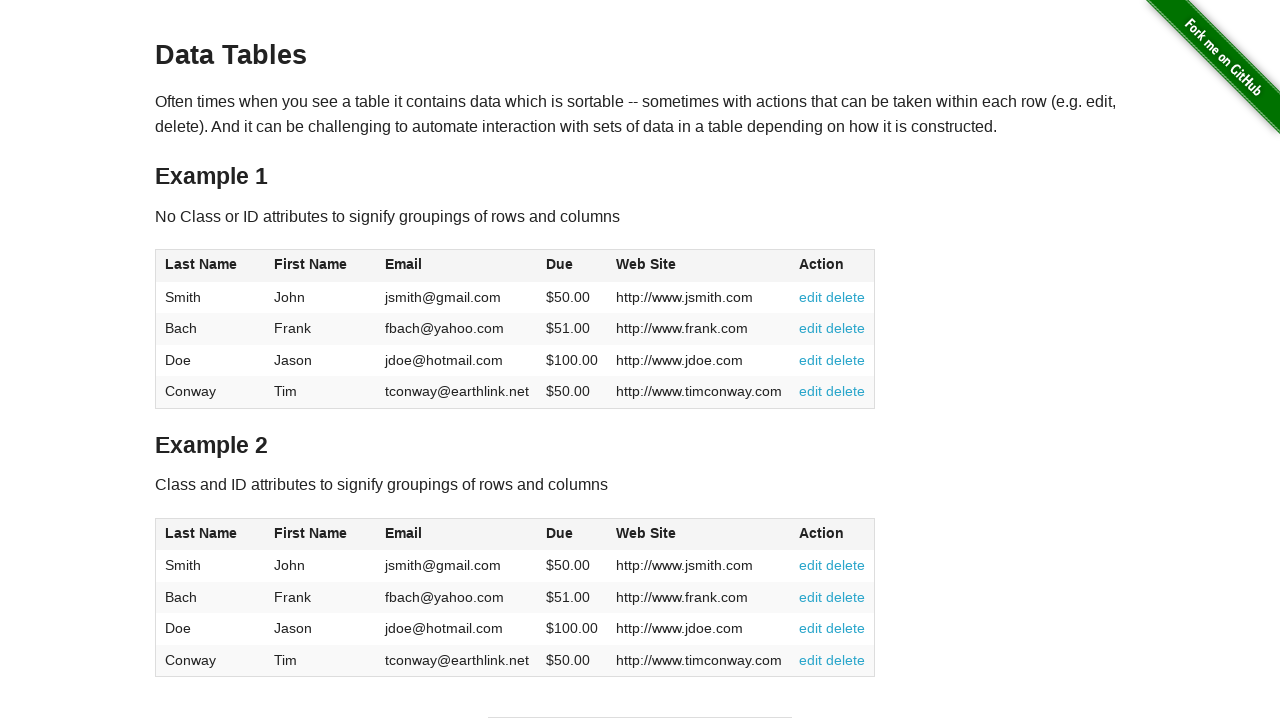

Navigated back to main page
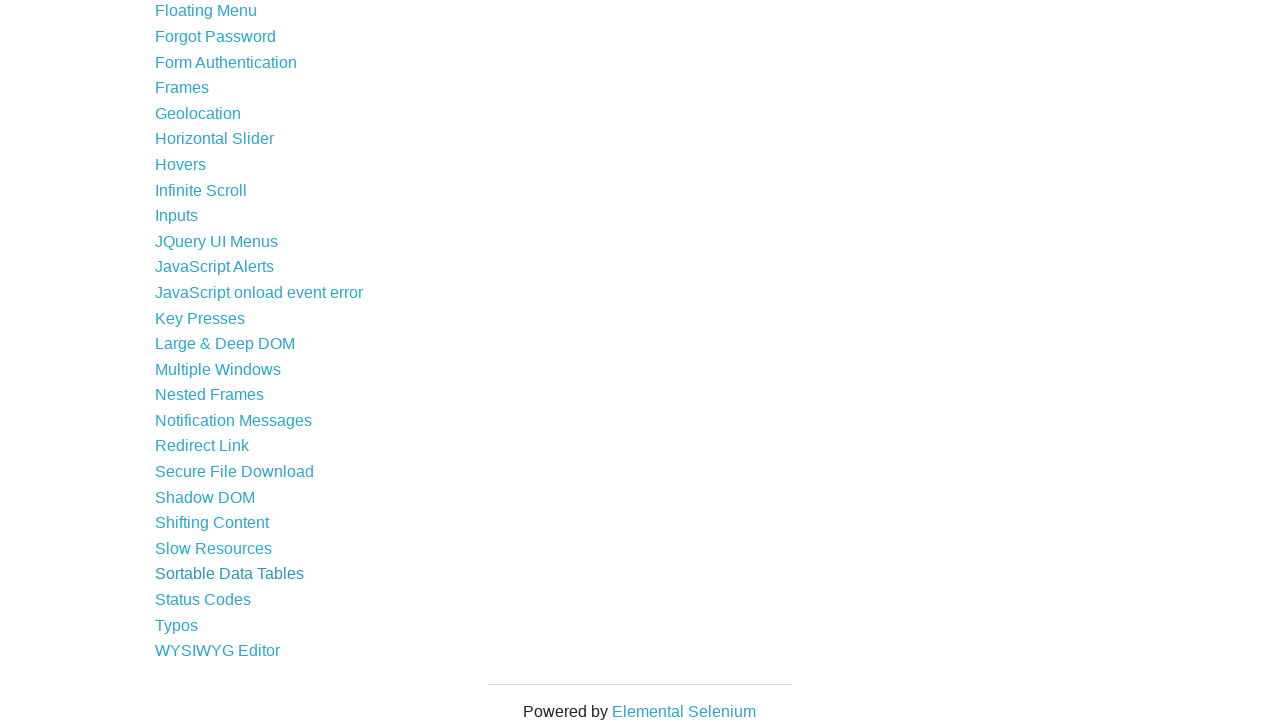

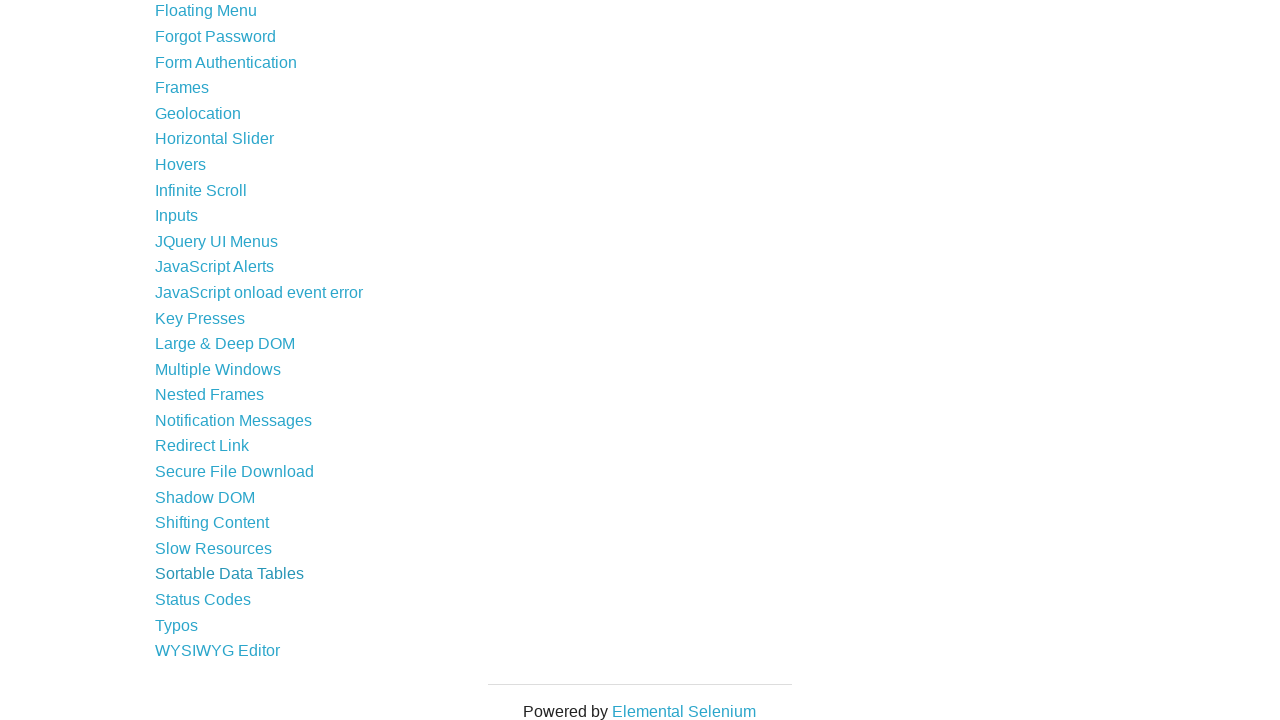